Opens Flipkart homepage and verifies the page loads correctly by checking the page title and URL are accessible.

Starting URL: https://www.flipkart.com/

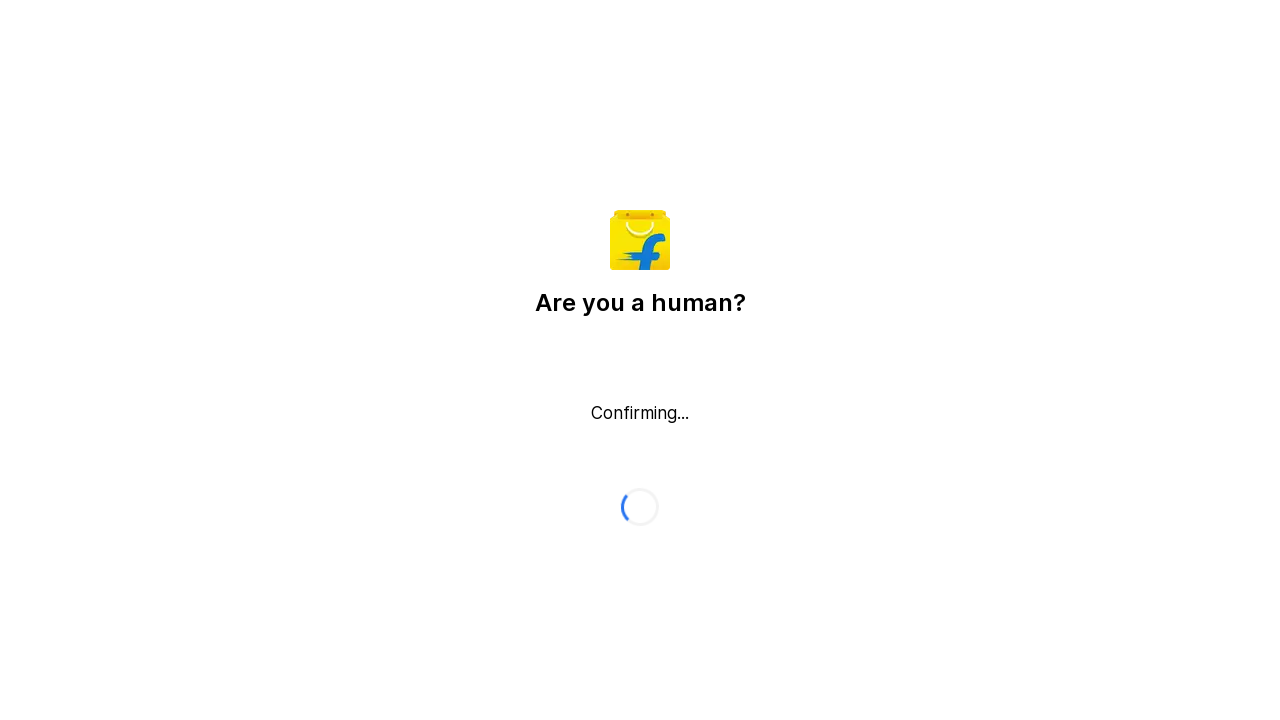

Waited for page DOM content to load
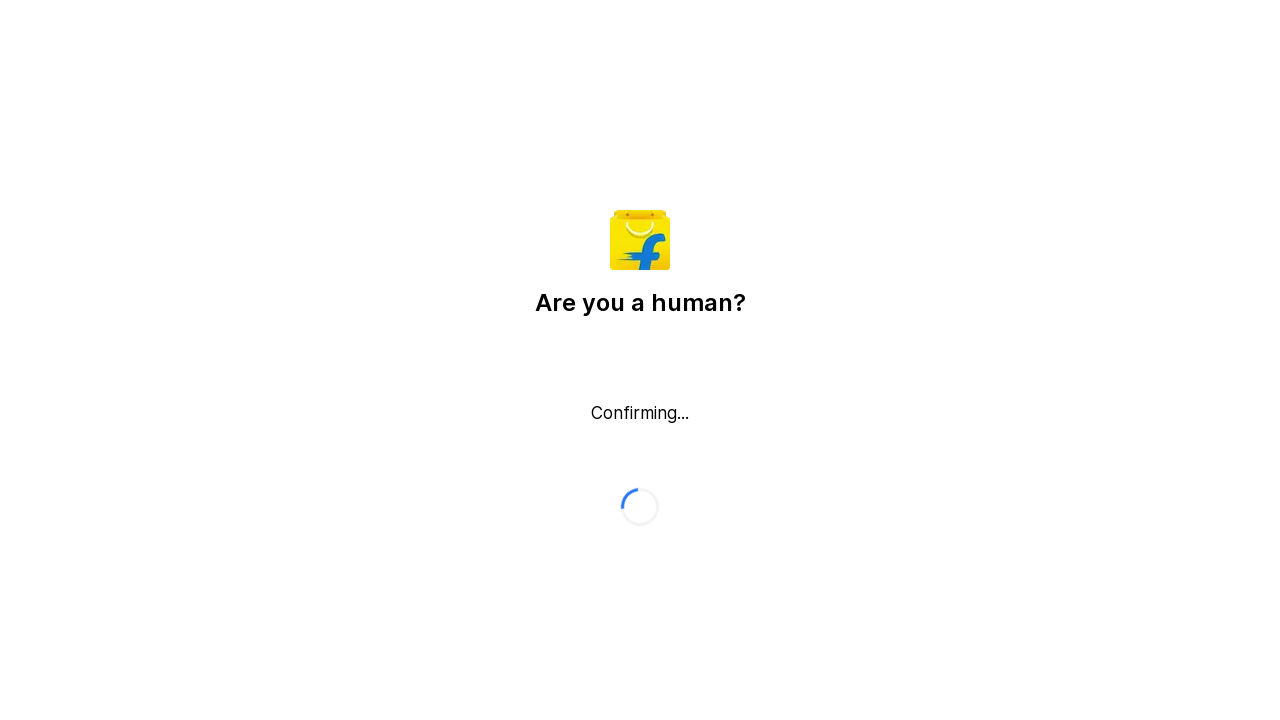

Retrieved page title: Flipkart reCAPTCHA
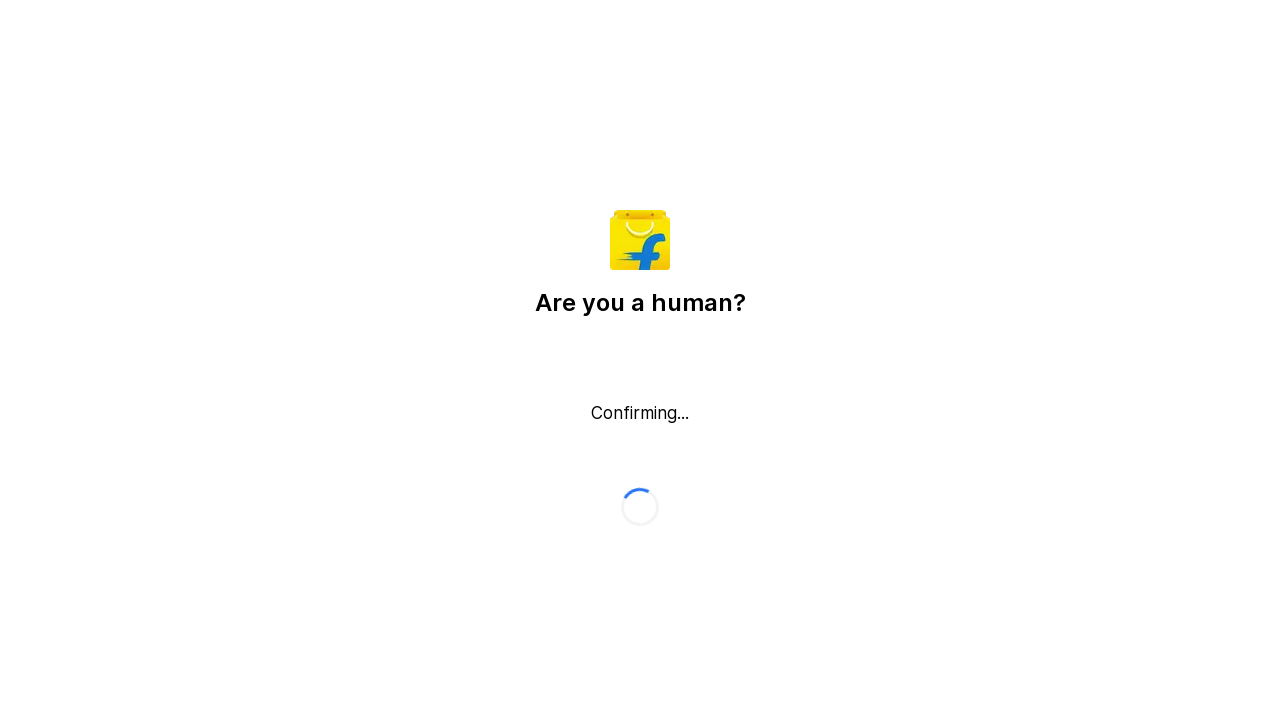

Retrieved current URL: https://www.flipkart.com/
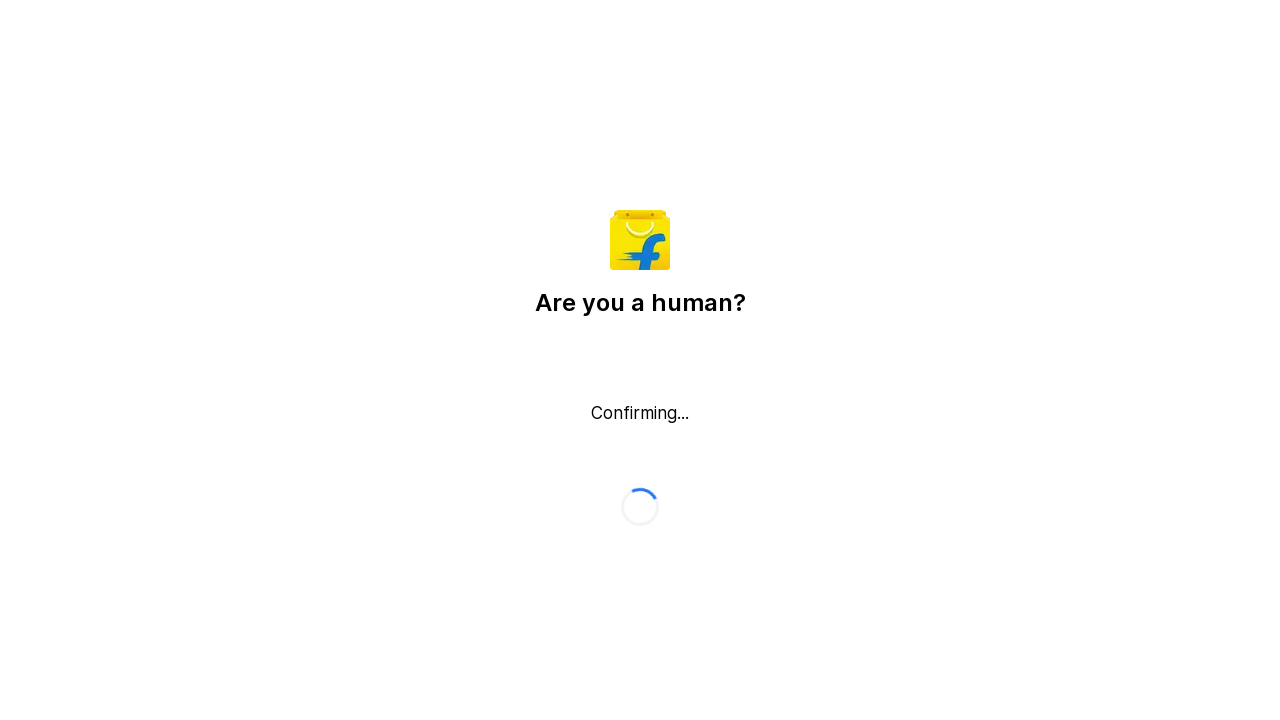

Flipkart homepage loaded successfully with accessible page title and URL
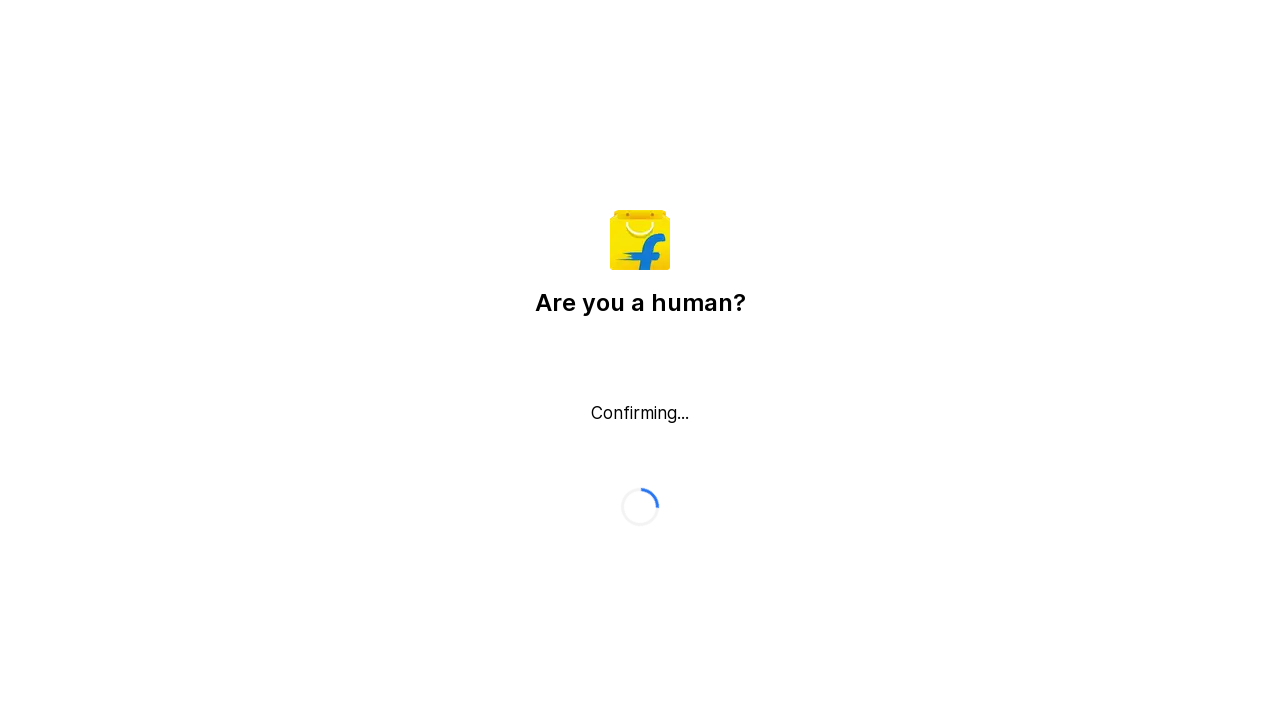

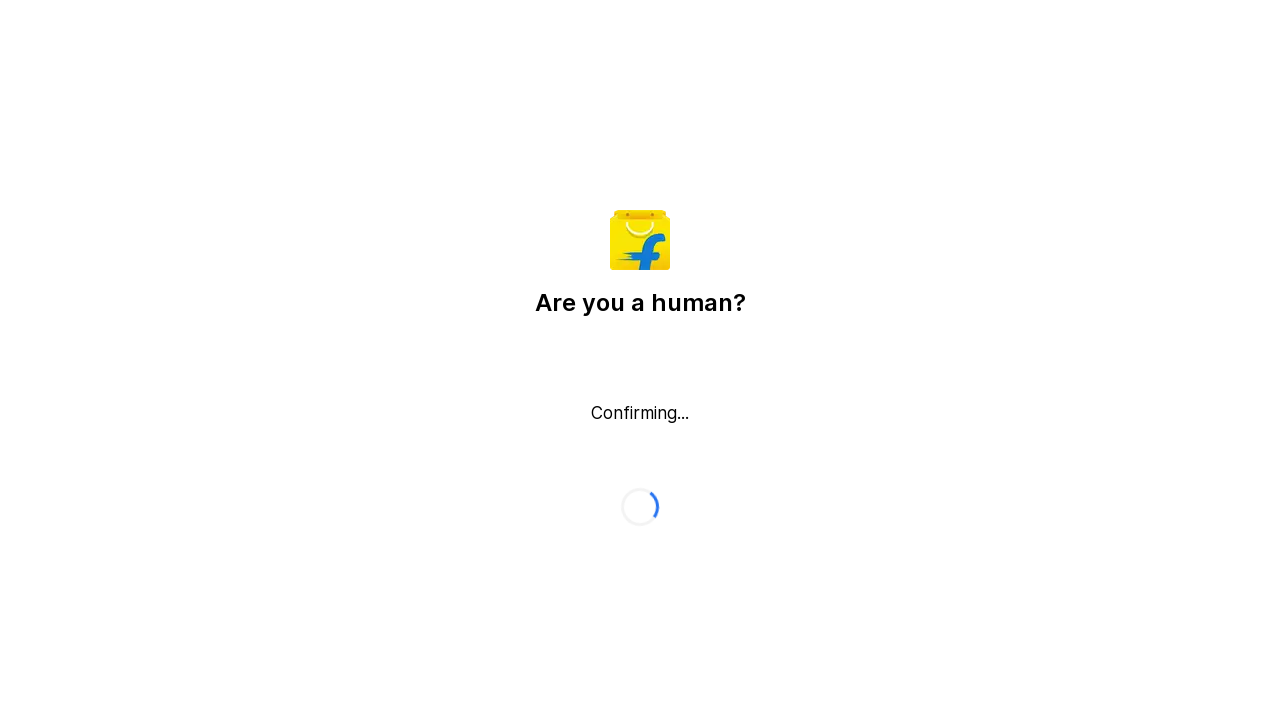